Tests that a todo item is removed if an empty string is entered during editing

Starting URL: https://demo.playwright.dev/todomvc

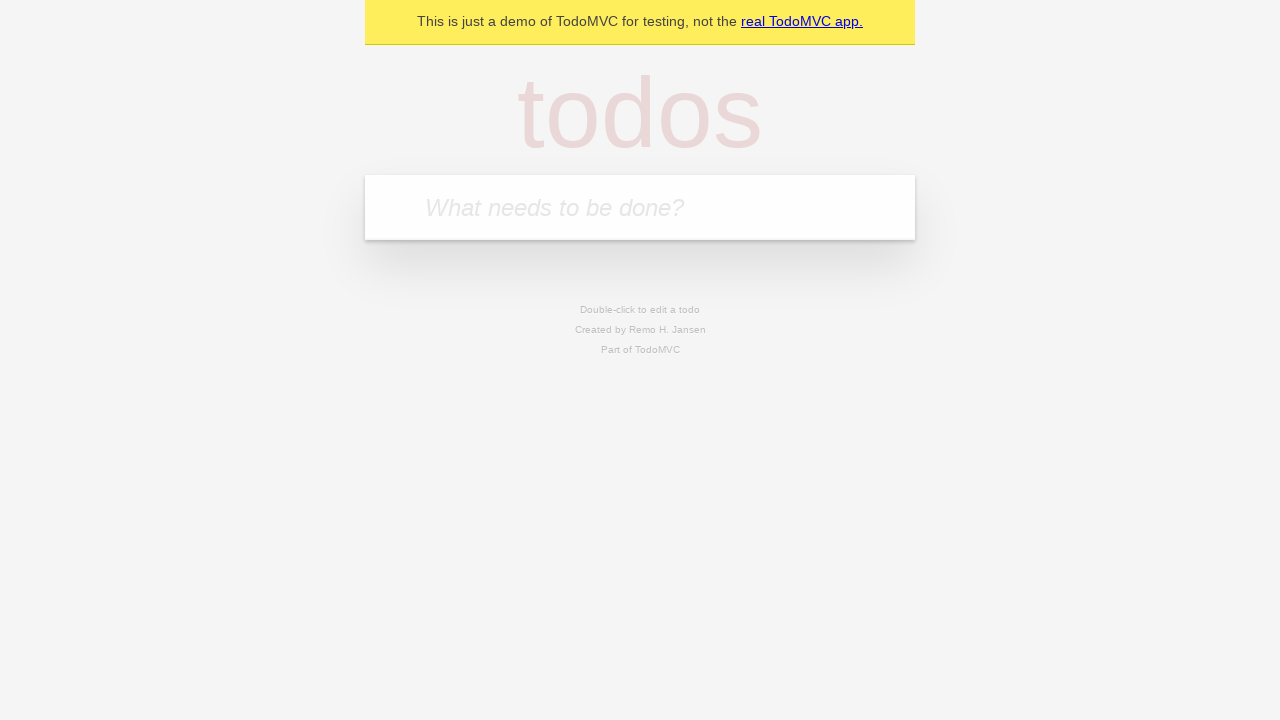

Filled input field with 'buy some cheese' on internal:attr=[placeholder="What needs to be done?"i]
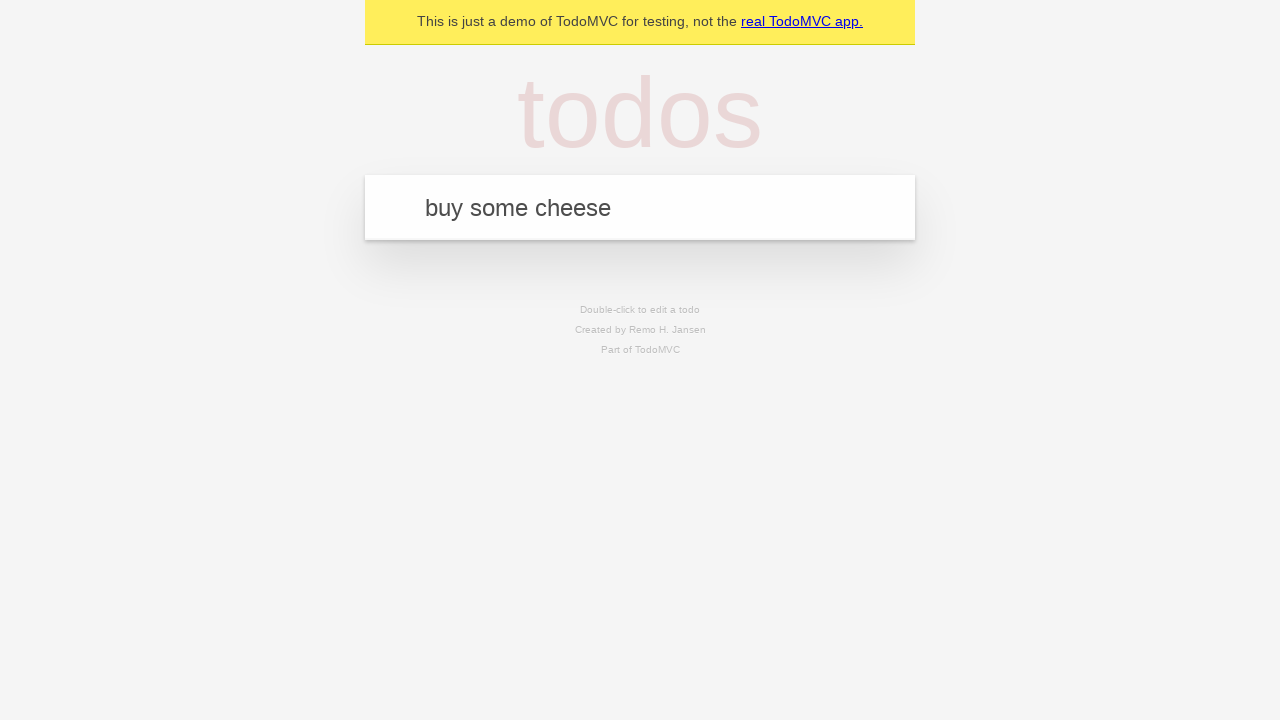

Pressed Enter to add first todo item on internal:attr=[placeholder="What needs to be done?"i]
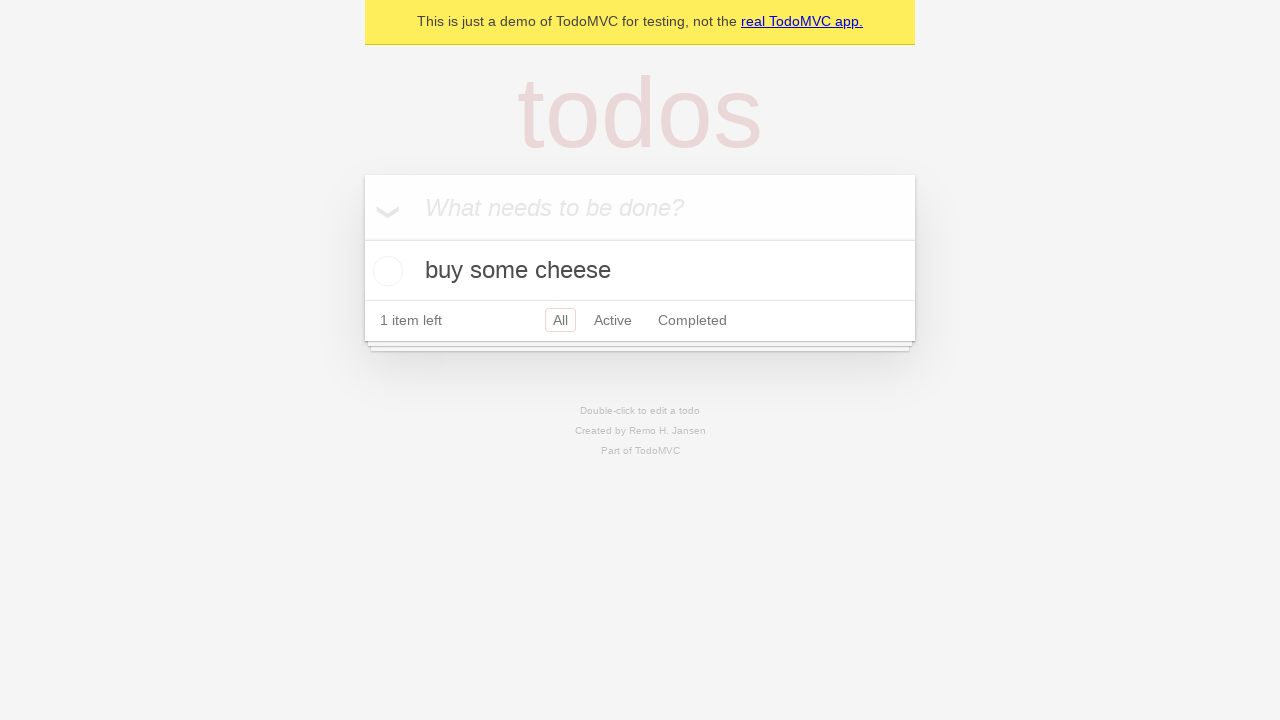

Filled input field with 'feed the cat' on internal:attr=[placeholder="What needs to be done?"i]
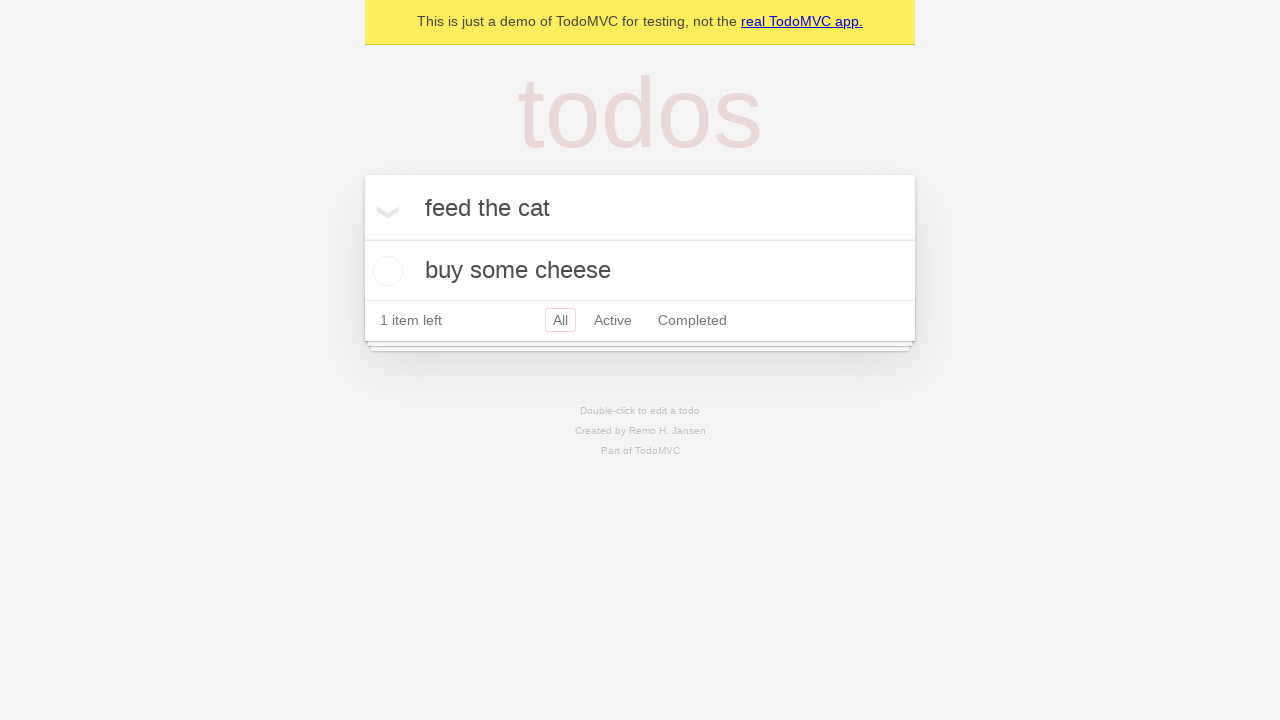

Pressed Enter to add second todo item on internal:attr=[placeholder="What needs to be done?"i]
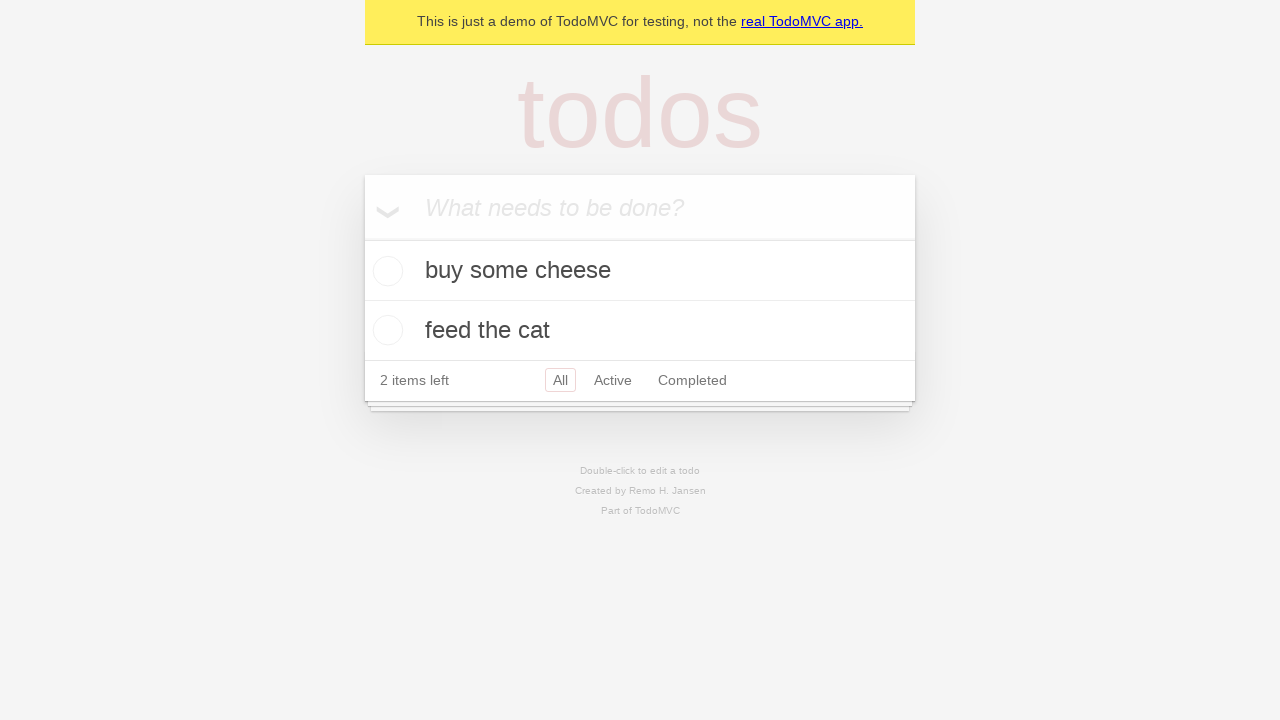

Filled input field with 'book a doctors appointment' on internal:attr=[placeholder="What needs to be done?"i]
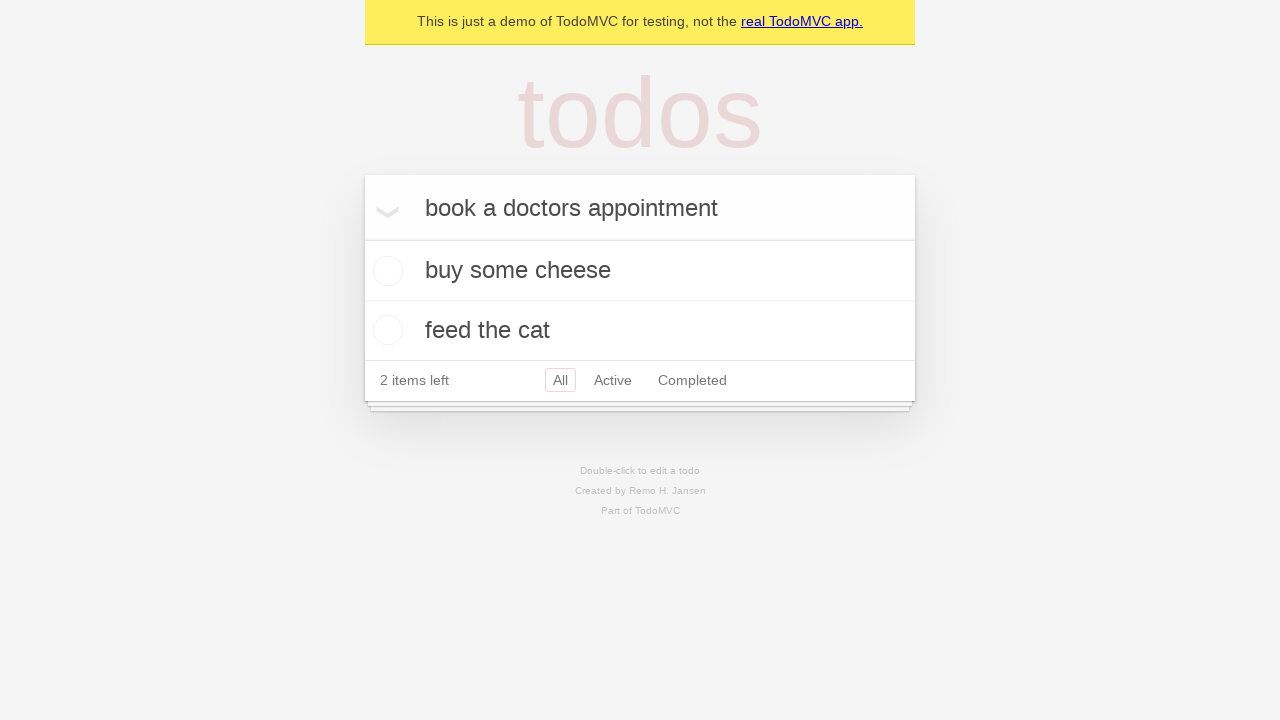

Pressed Enter to add third todo item on internal:attr=[placeholder="What needs to be done?"i]
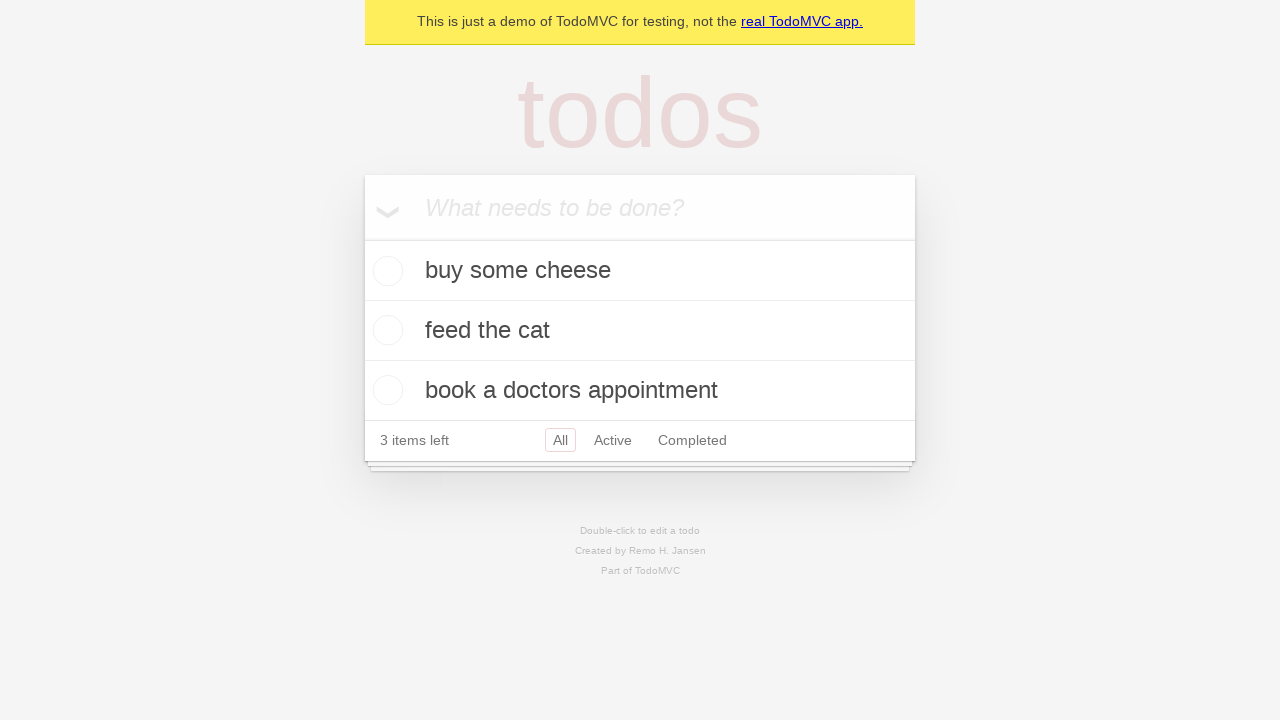

Double-clicked second todo item to enter edit mode at (640, 331) on internal:testid=[data-testid="todo-item"s] >> nth=1
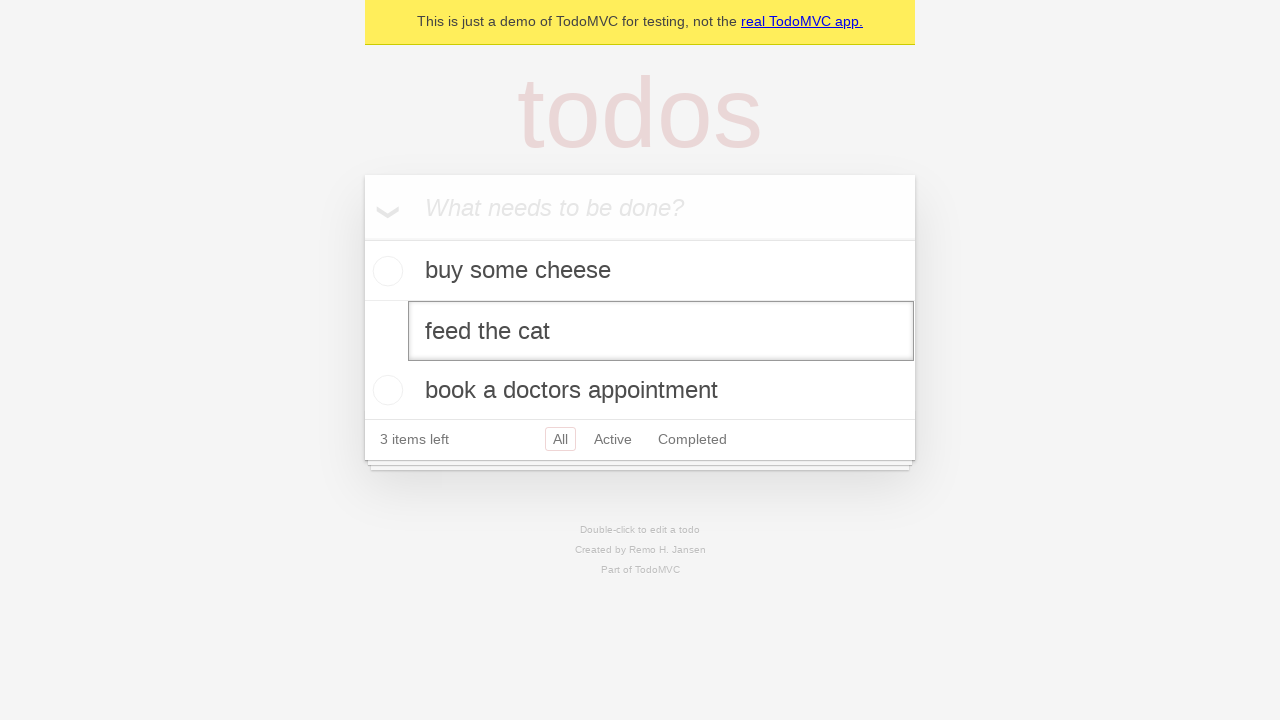

Cleared the edit field with empty string on internal:testid=[data-testid="todo-item"s] >> nth=1 >> internal:role=textbox[nam
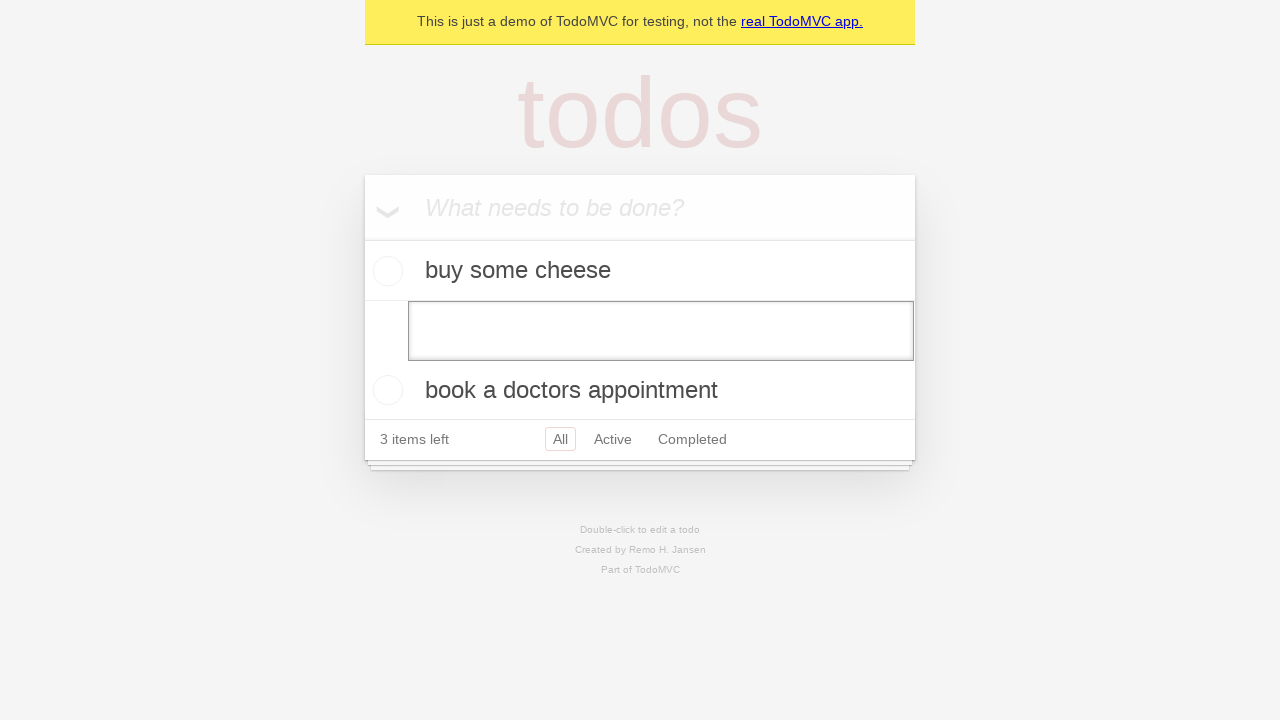

Pressed Enter to confirm empty edit - item should be removed on internal:testid=[data-testid="todo-item"s] >> nth=1 >> internal:role=textbox[nam
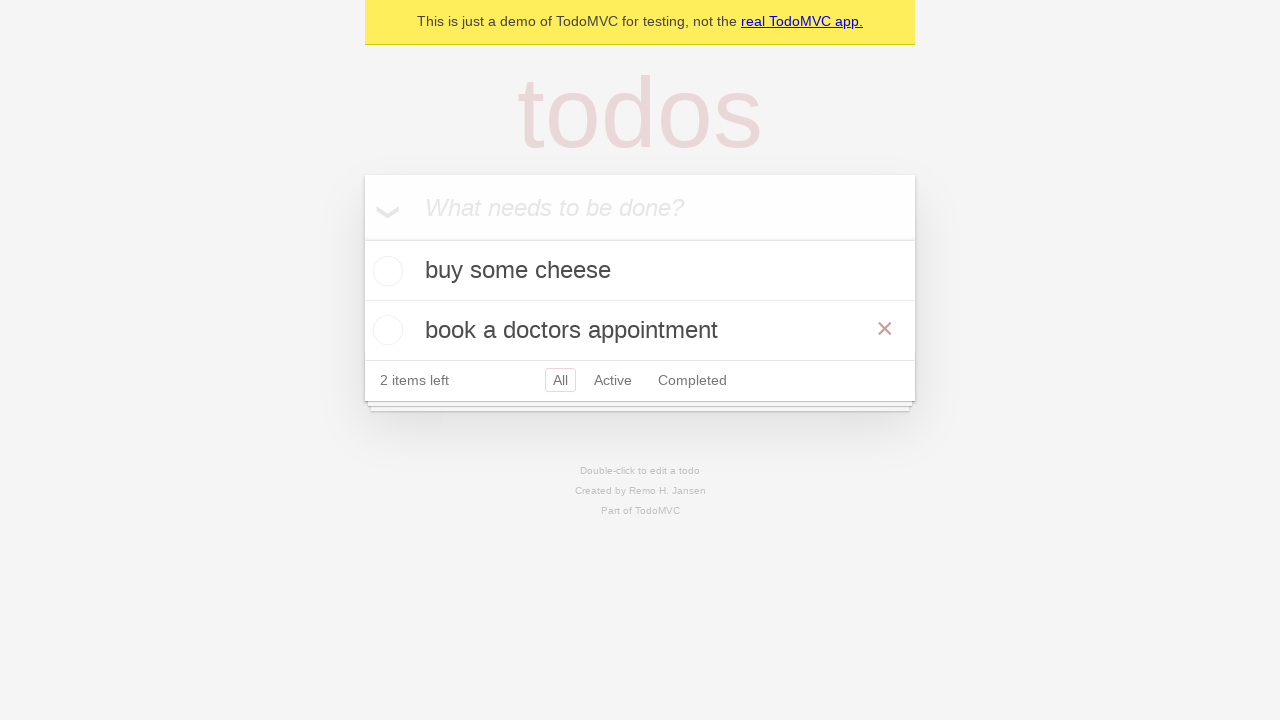

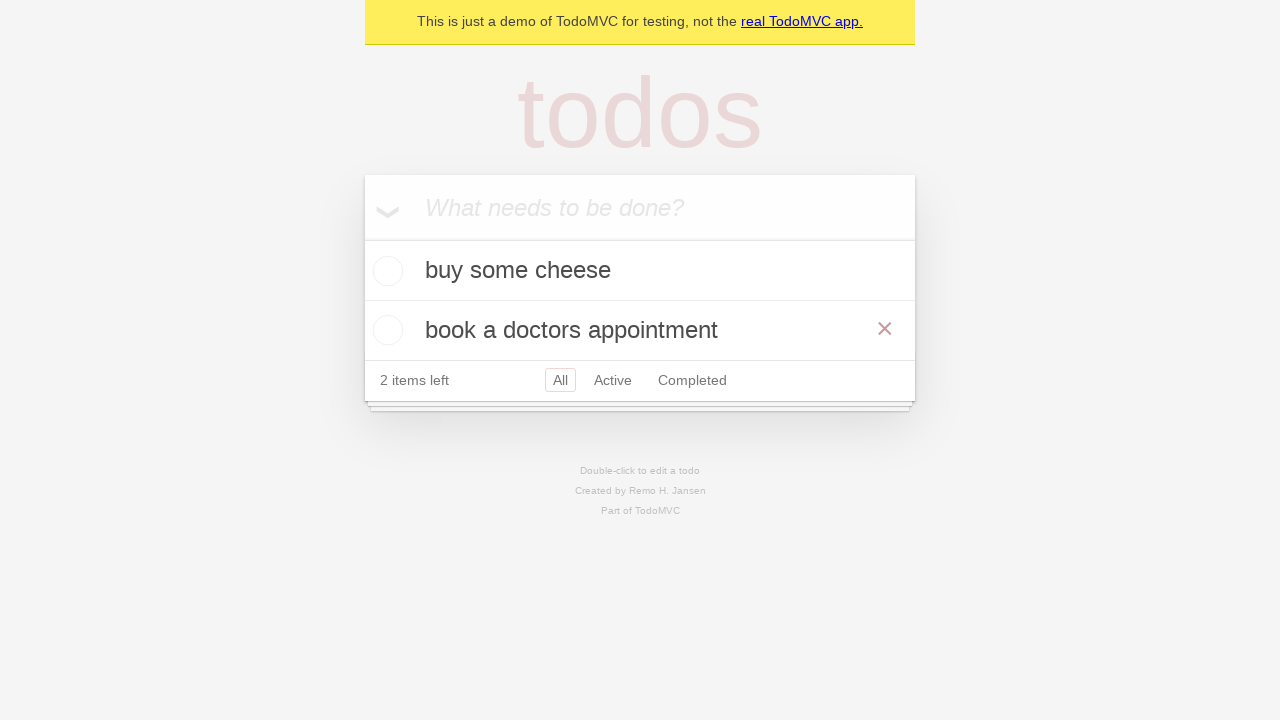